Tests that clicking the sign-up button on the Demoblaze homepage opens the sign-up dialog modal.

Starting URL: https://www.demoblaze.com

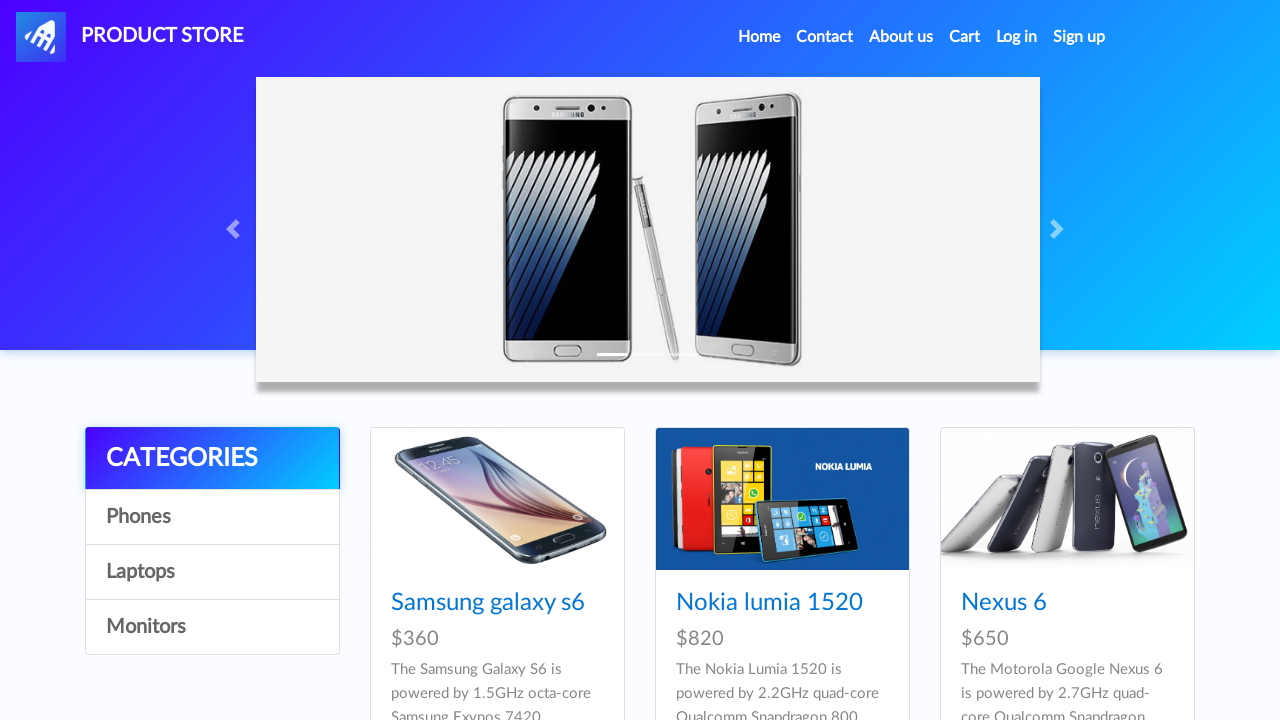

Clicked the sign-up button on the Demoblaze homepage at (1079, 37) on #signin2
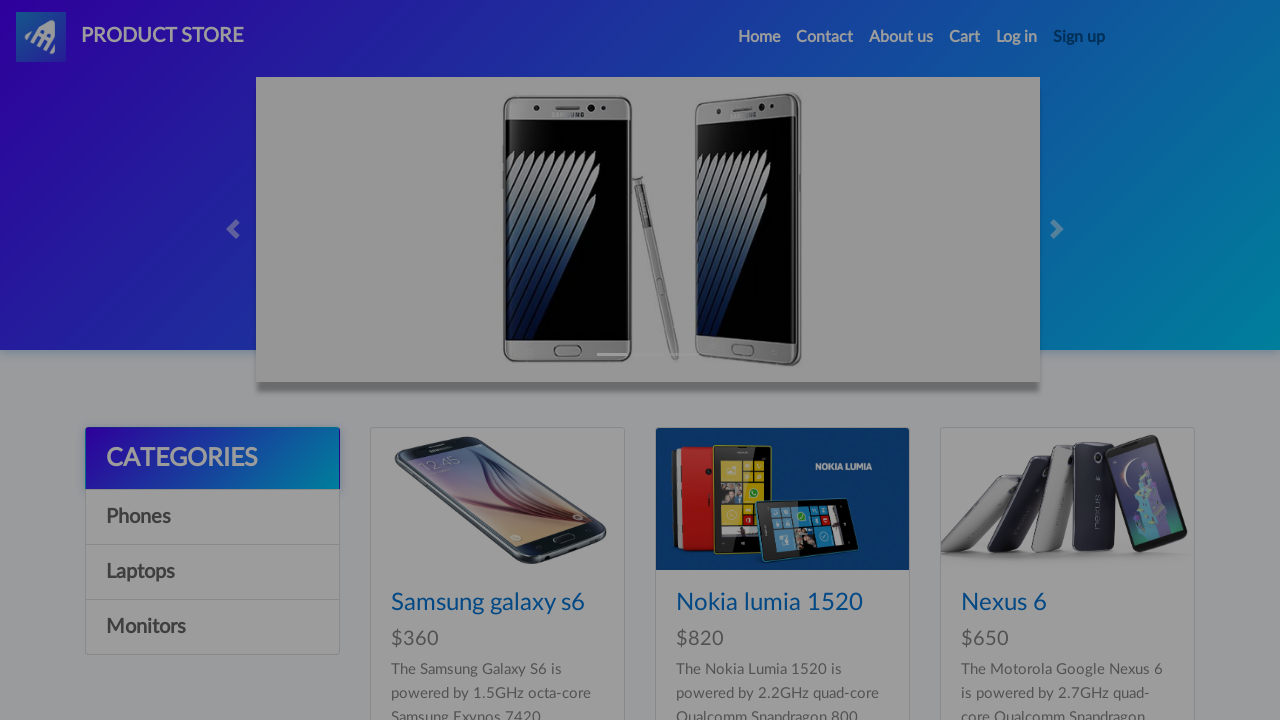

Sign-up modal appeared and became visible
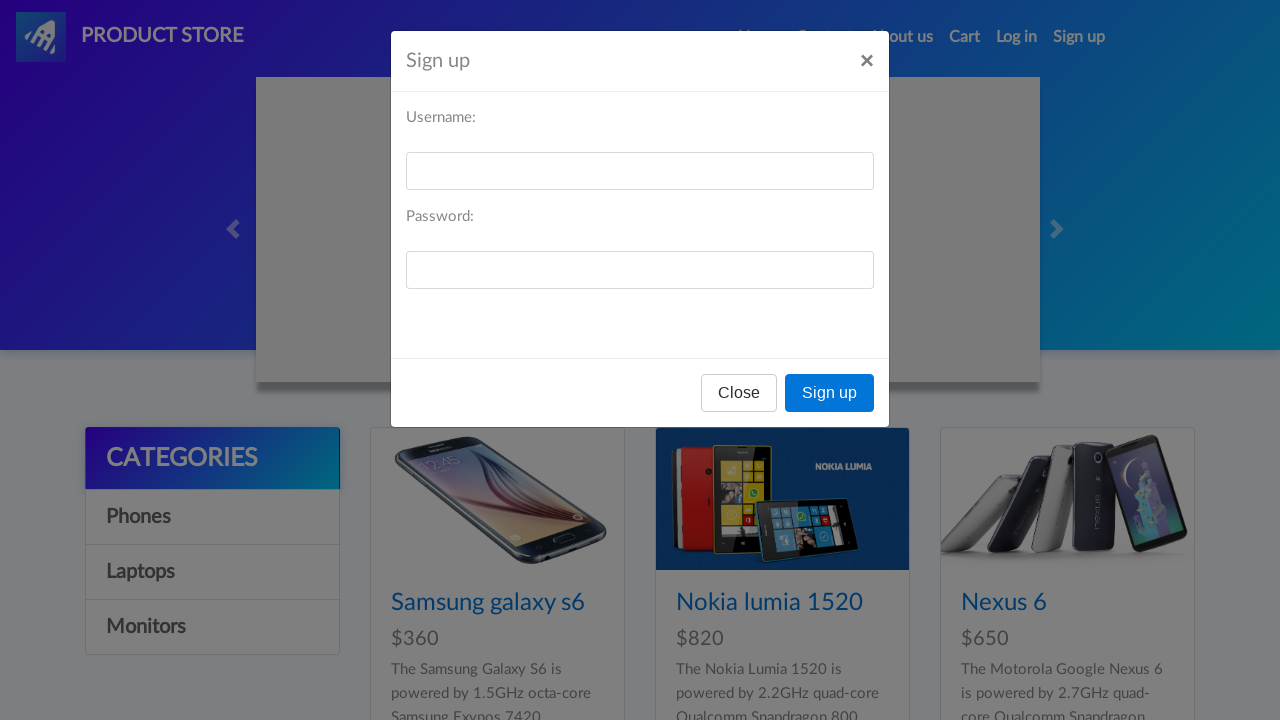

Verified that the sign-up dialog modal is displayed
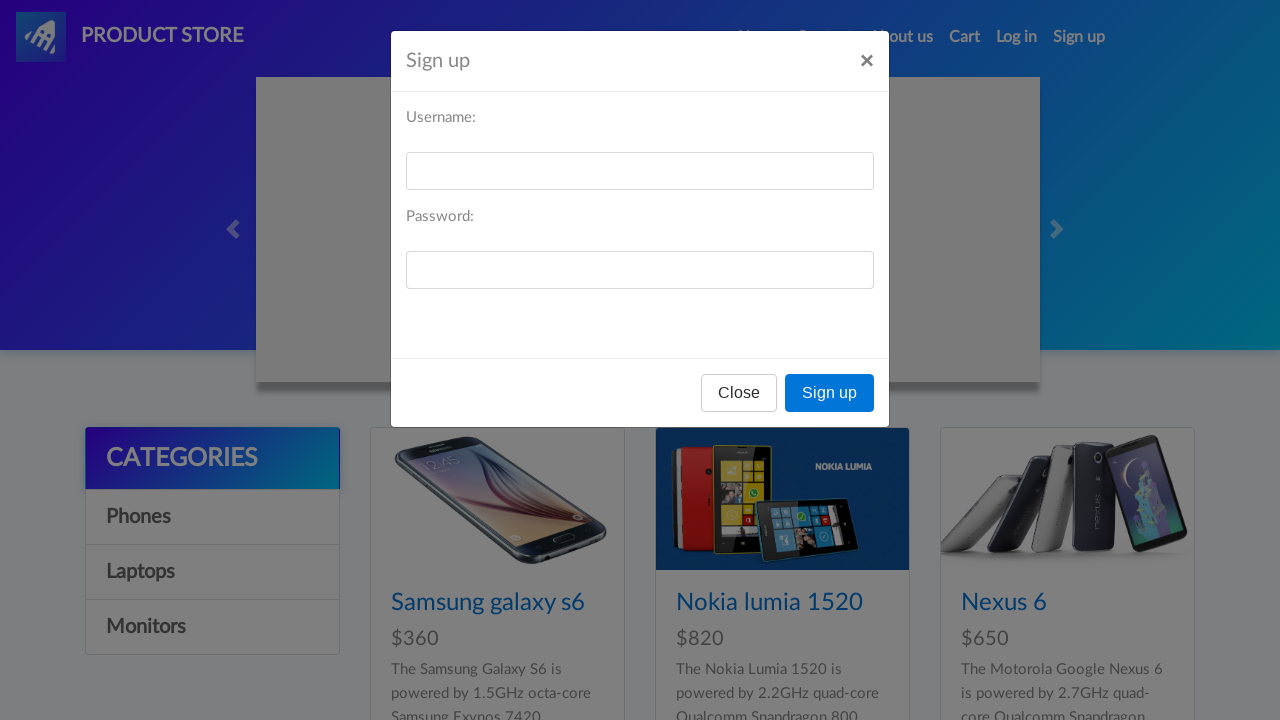

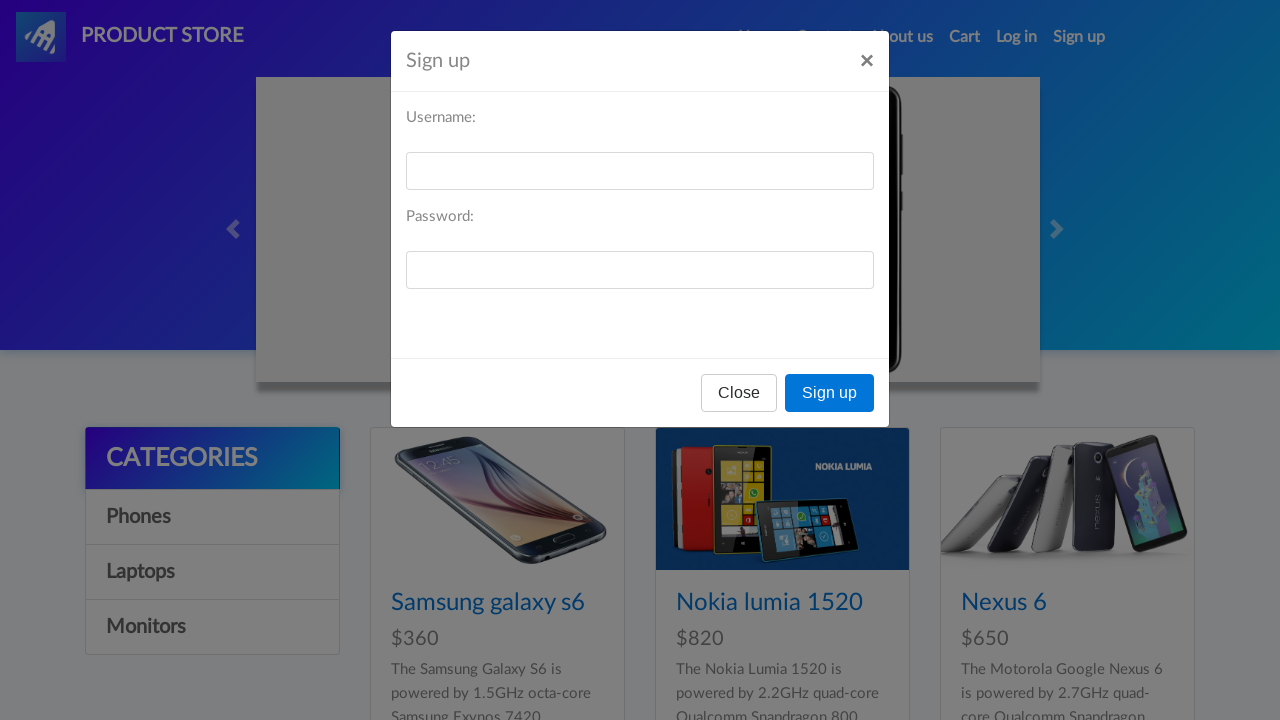